Navigates to the Selenium practice page, expands an accordion section, and clicks on the nested frames link

Starting URL: https://www.tutorialspoint.com/selenium/practice/droppable.php

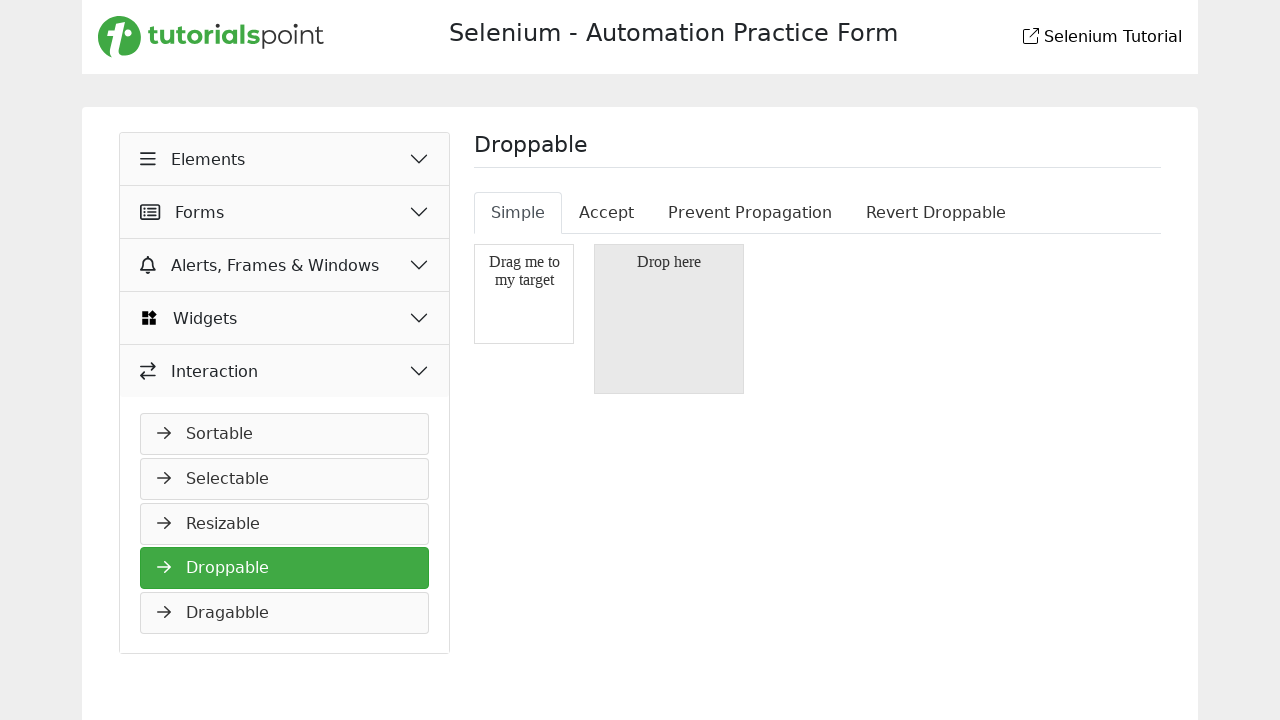

Navigated to Selenium practice page
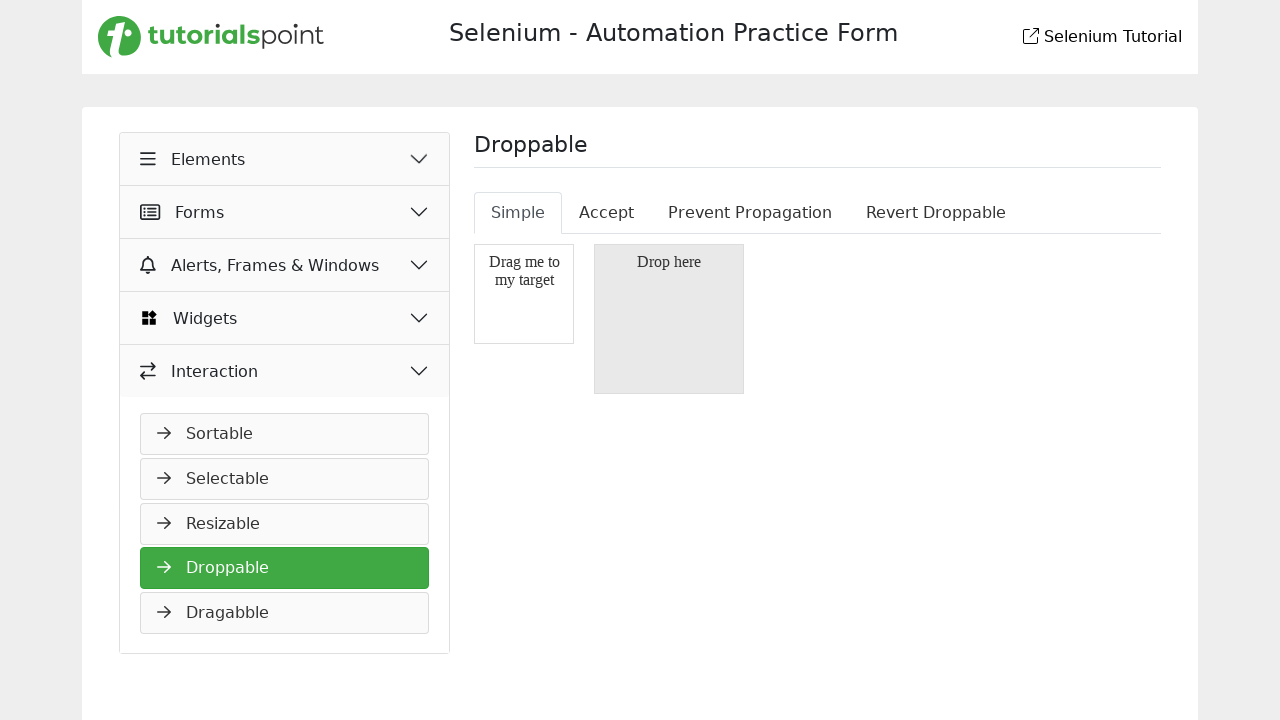

Expanded the third accordion section at (285, 265) on (//button[@class='accordion-button collapsed'])[3]
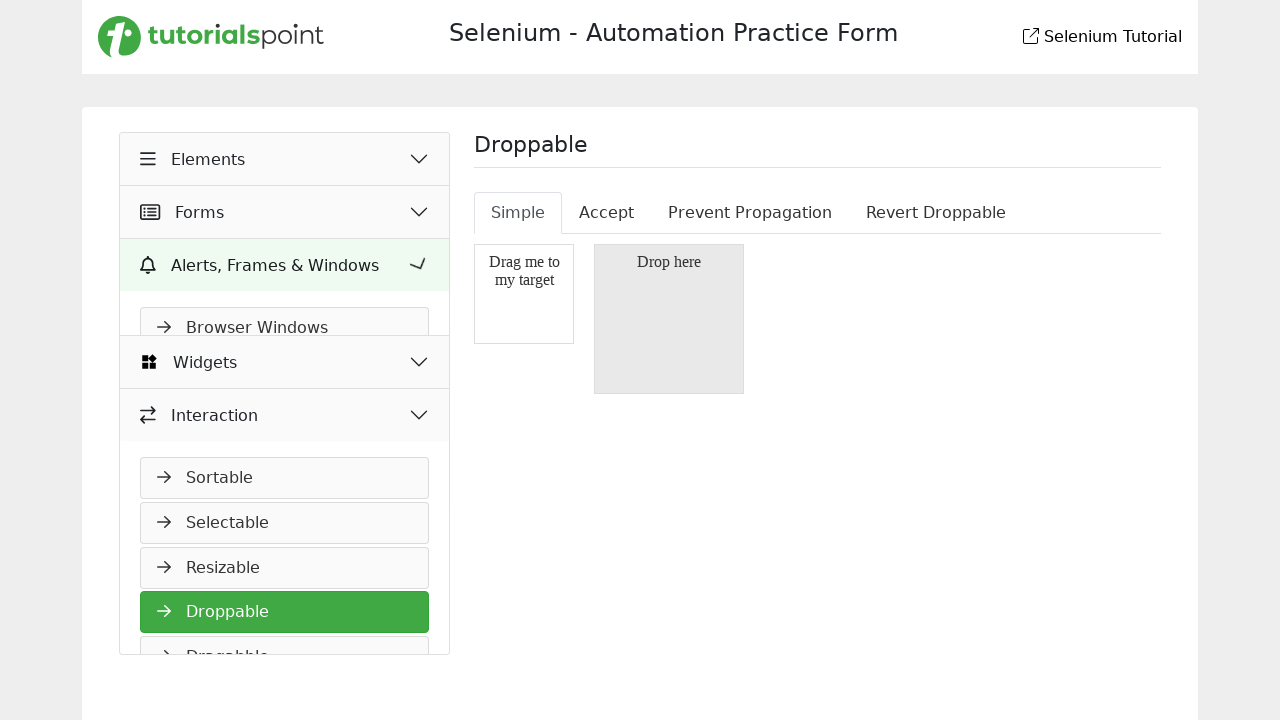

Clicked on the nested frames link at (285, 463) on a[href='nestedframes.php']
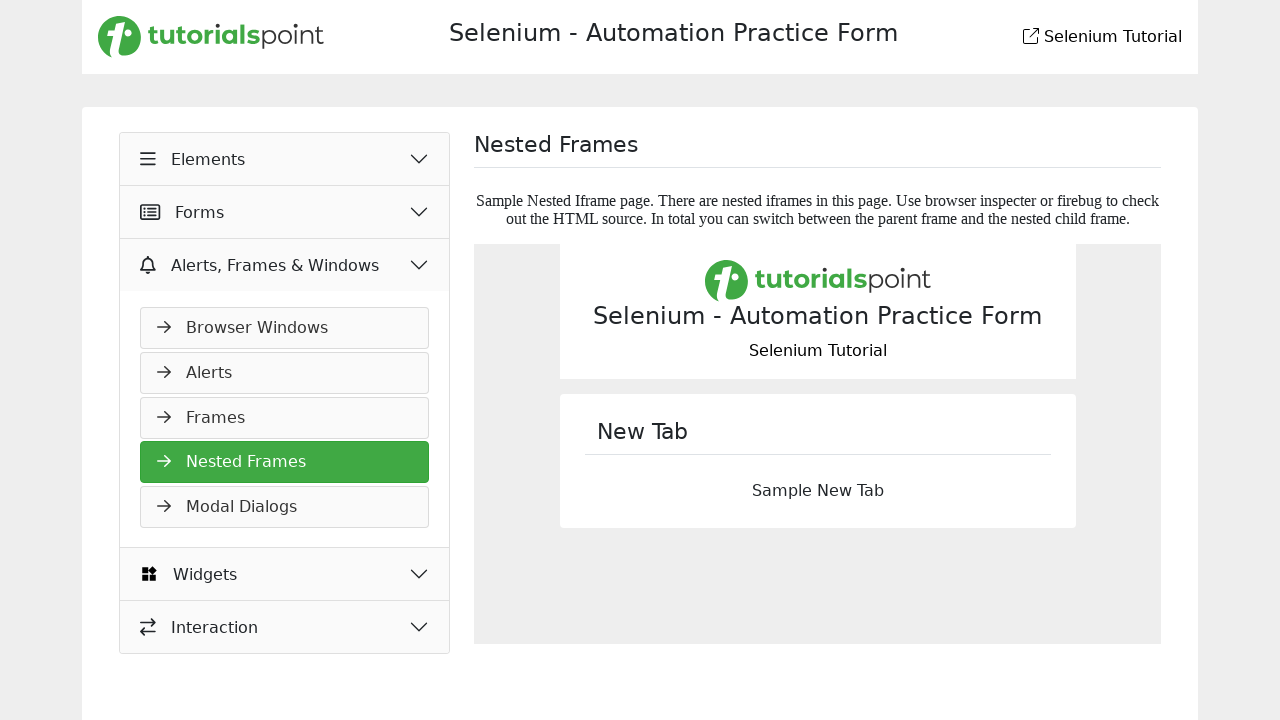

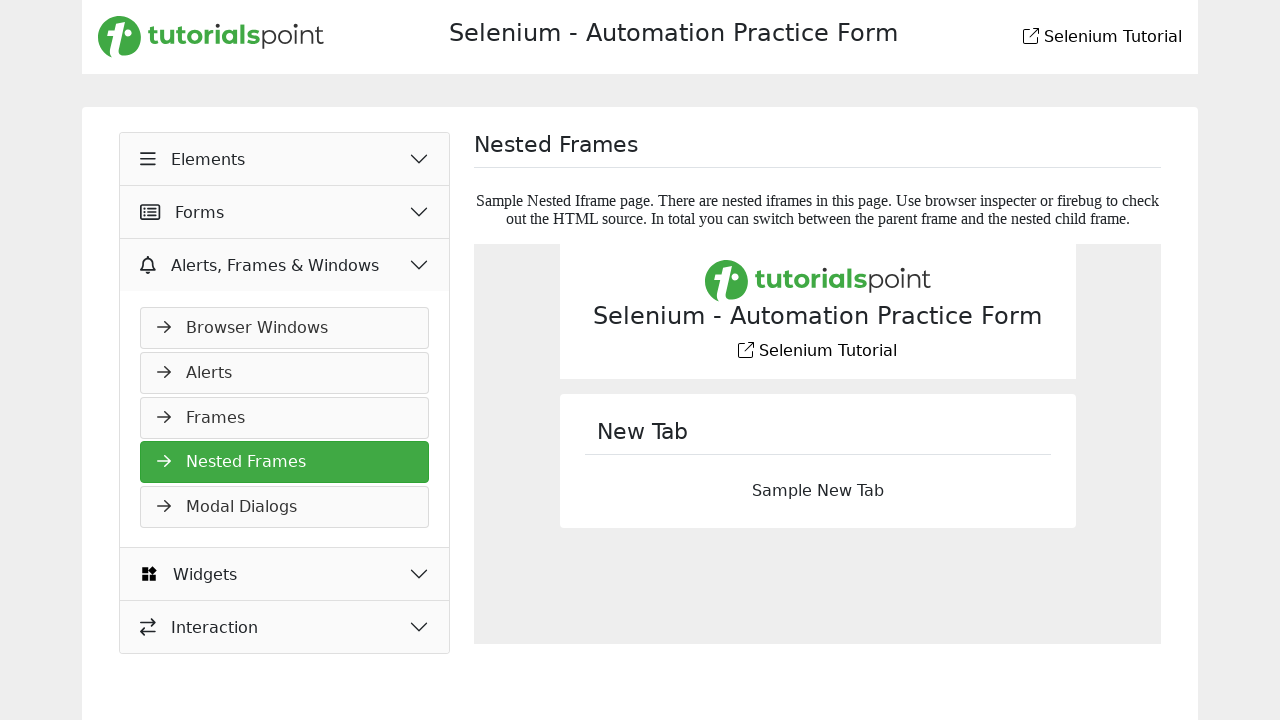